Tests click and hold functionality by performing a click and hold action on a circle element

Starting URL: https://demoapps.qspiders.com/ui/clickHold?sublist=0

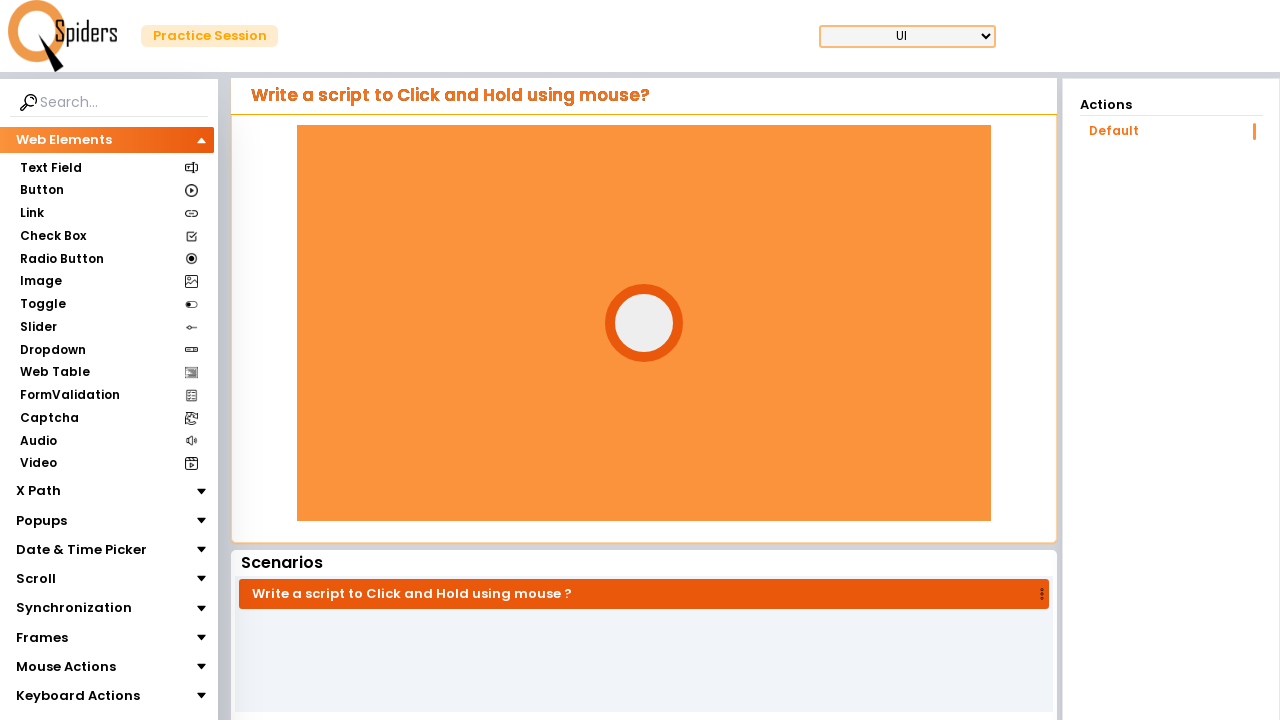

Located the circle element
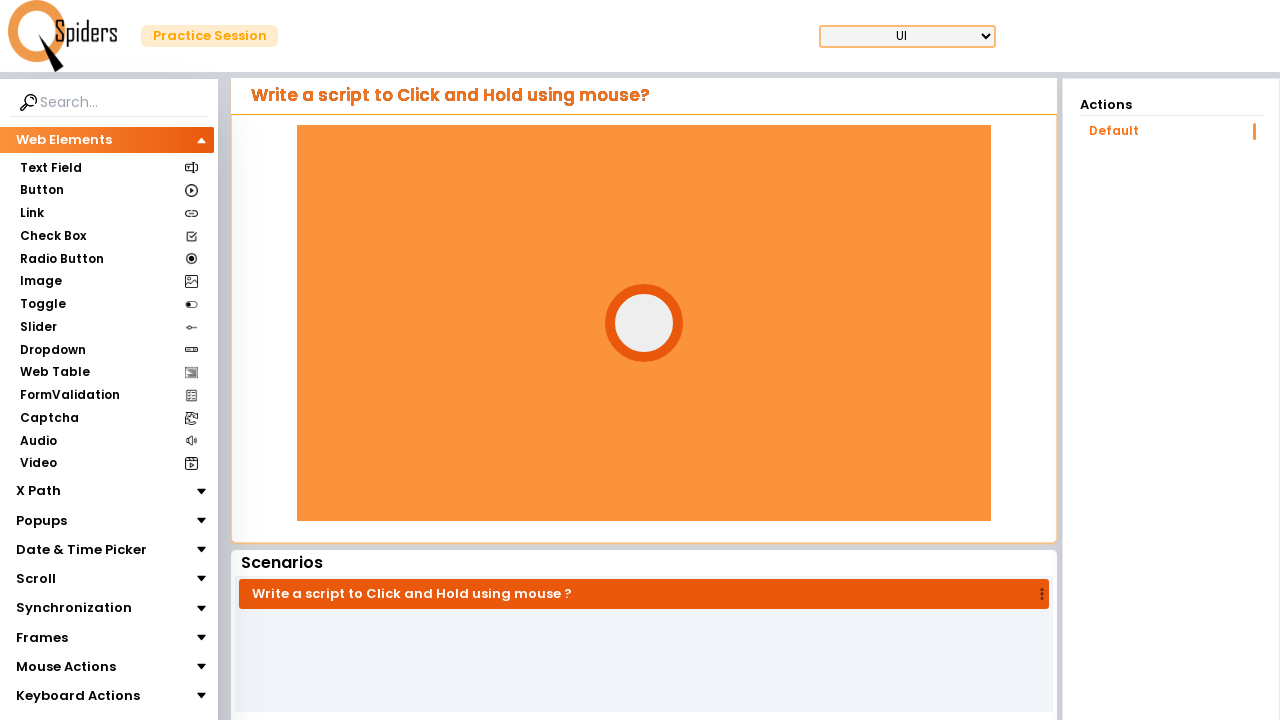

Hovered over the circle element at (644, 323) on #circle
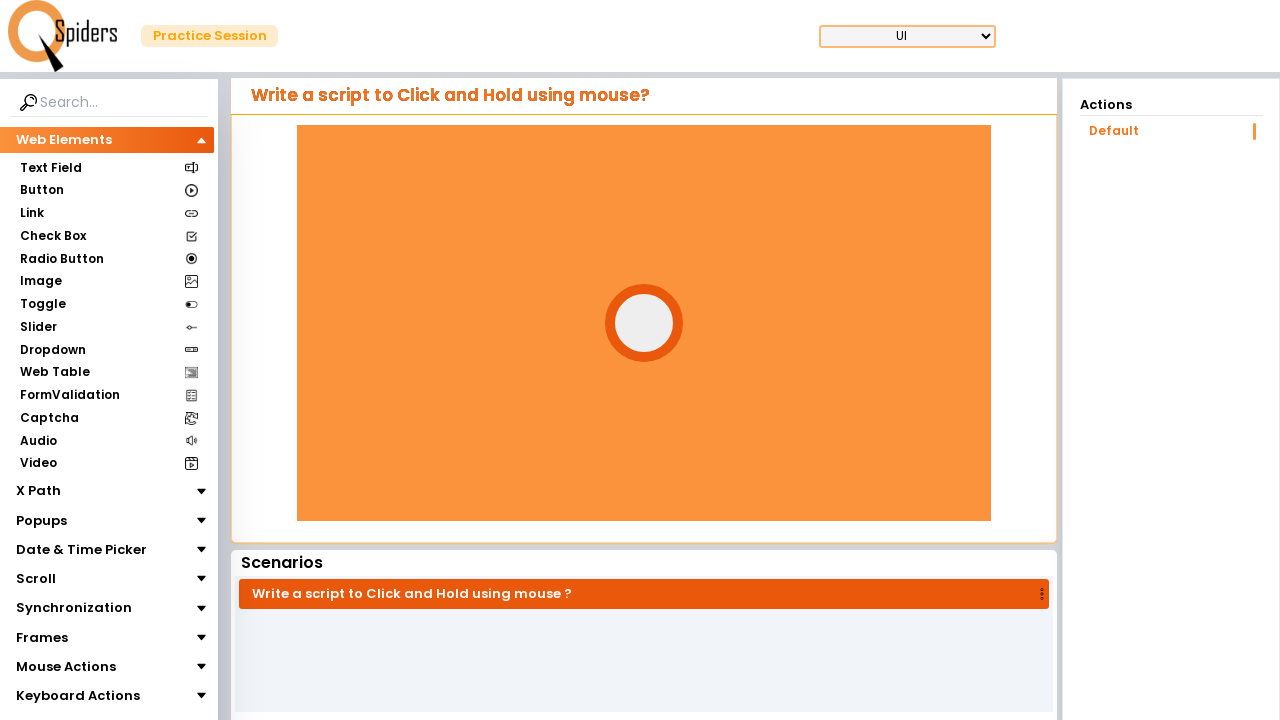

Pressed mouse button down on the circle at (644, 323)
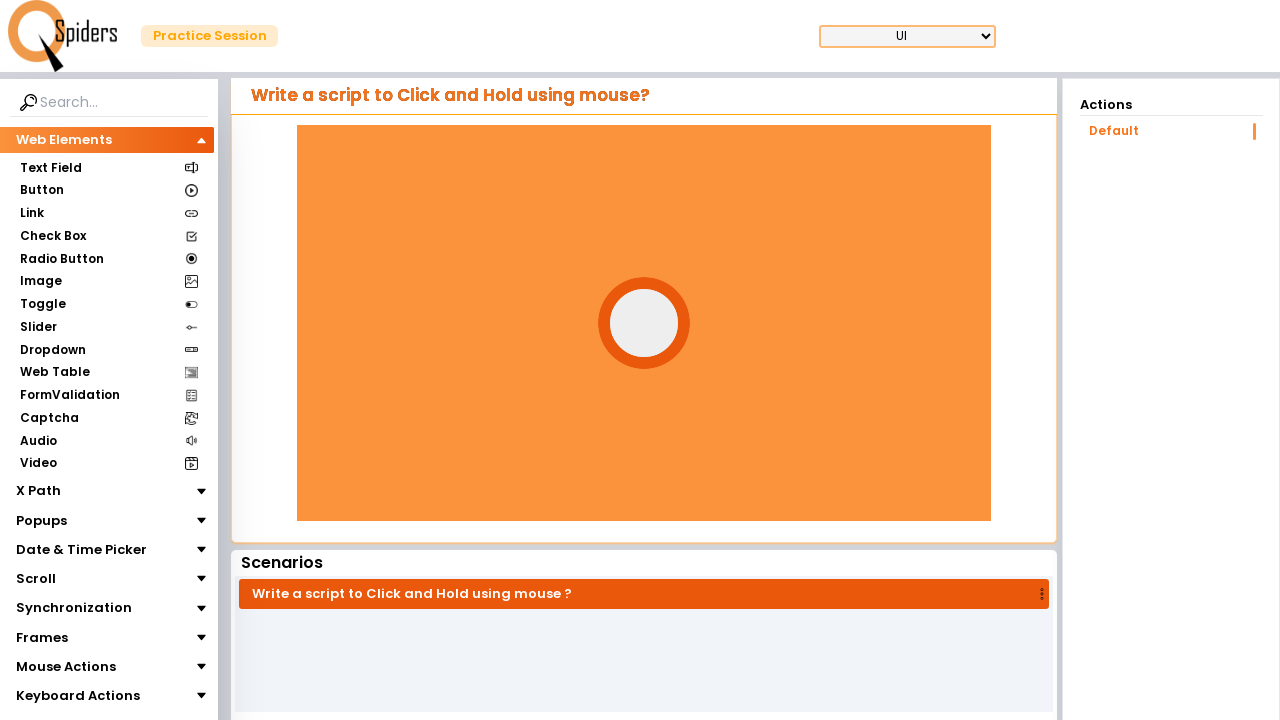

Held mouse button for 2 seconds
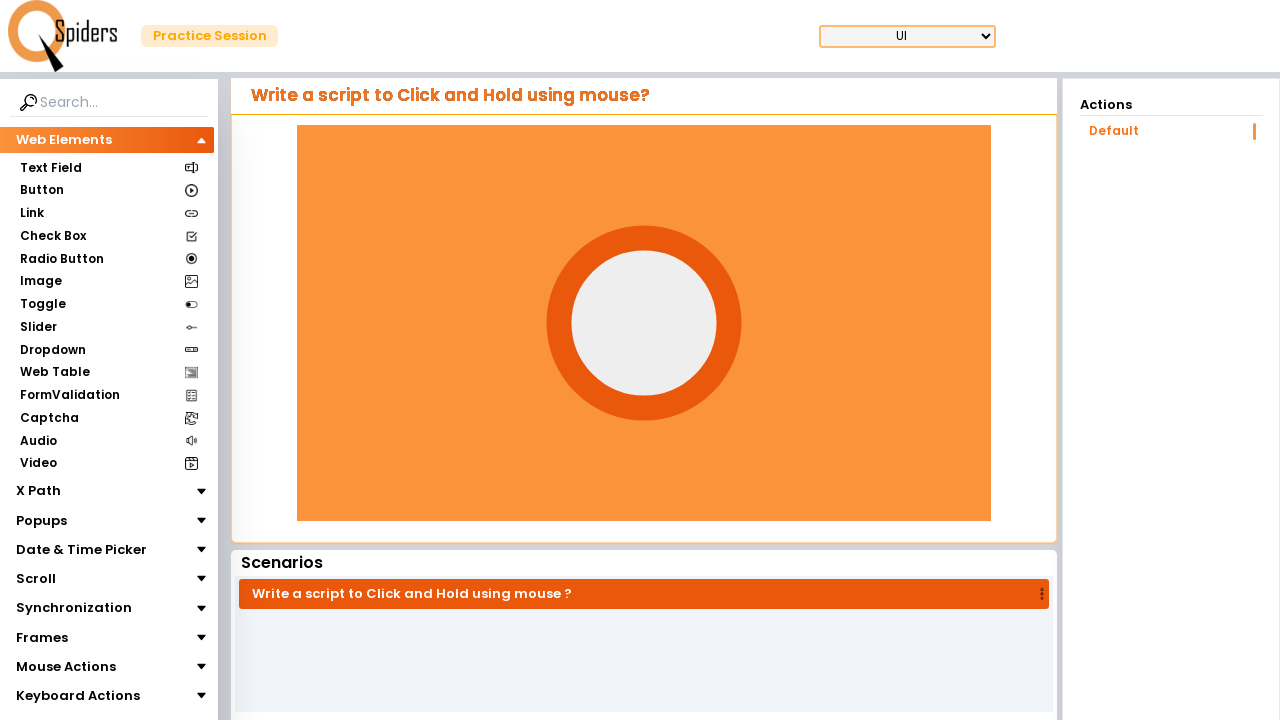

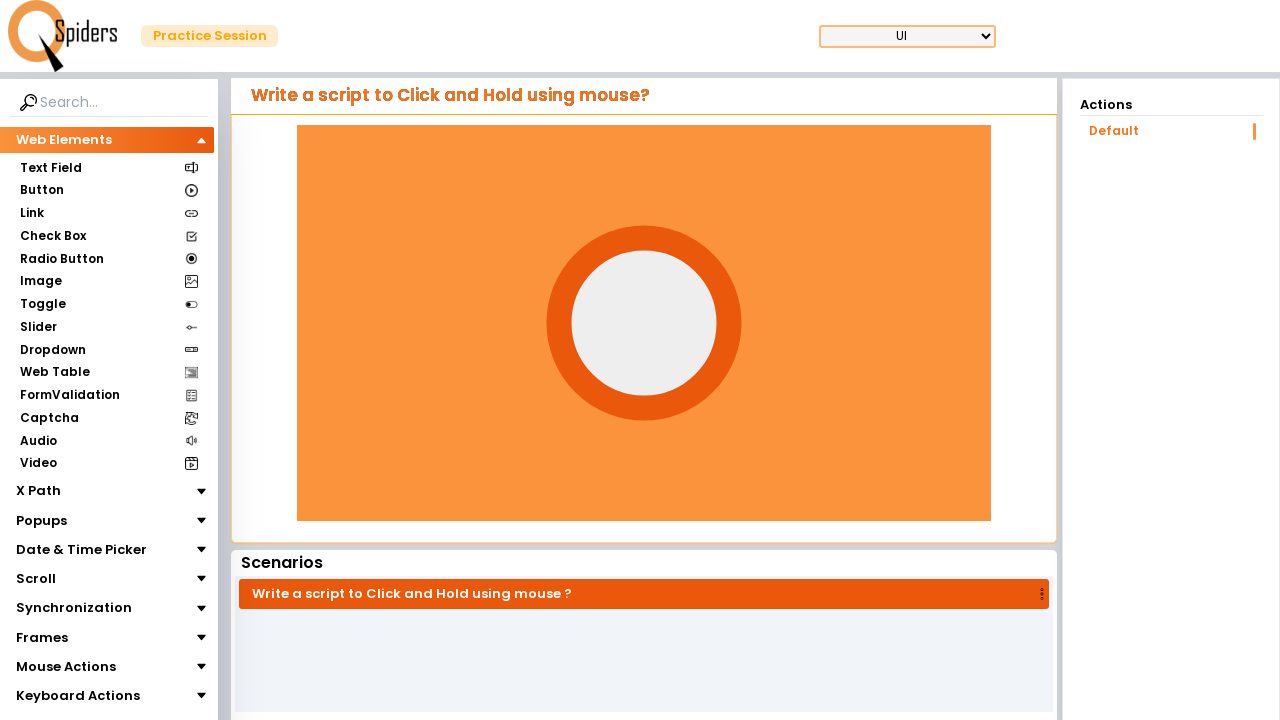